Tests an e-commerce shopping flow by finding a specific product (Brocolli - 1 Kg), adding it to the cart, proceeding to checkout, and placing an order.

Starting URL: https://rahulshettyacademy.com/seleniumPractise/#/

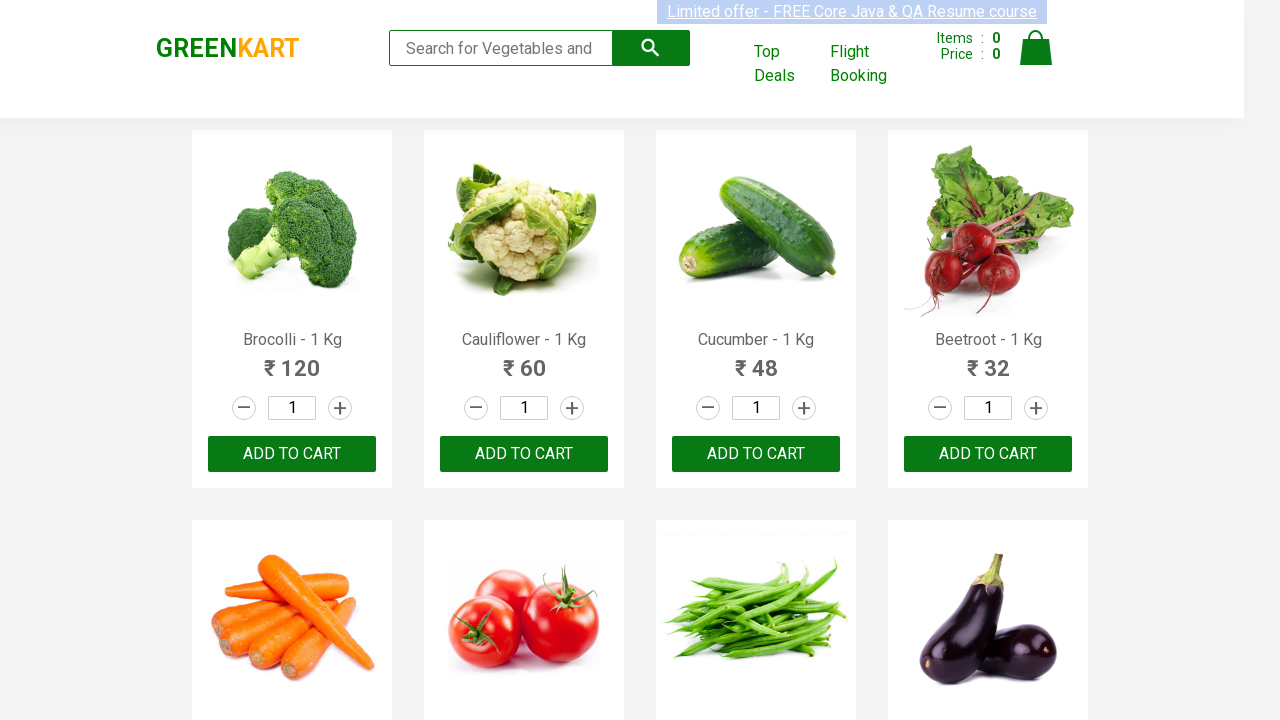

Waited for products to load on the page
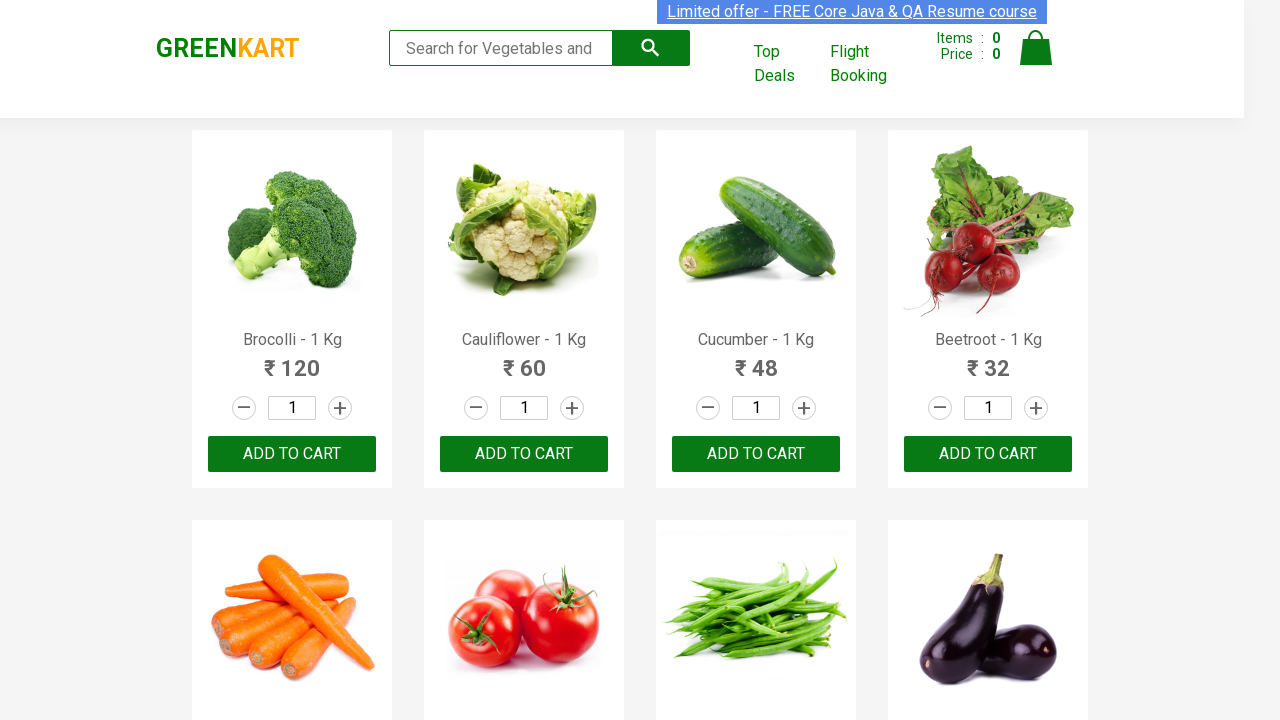

Located all products on the page
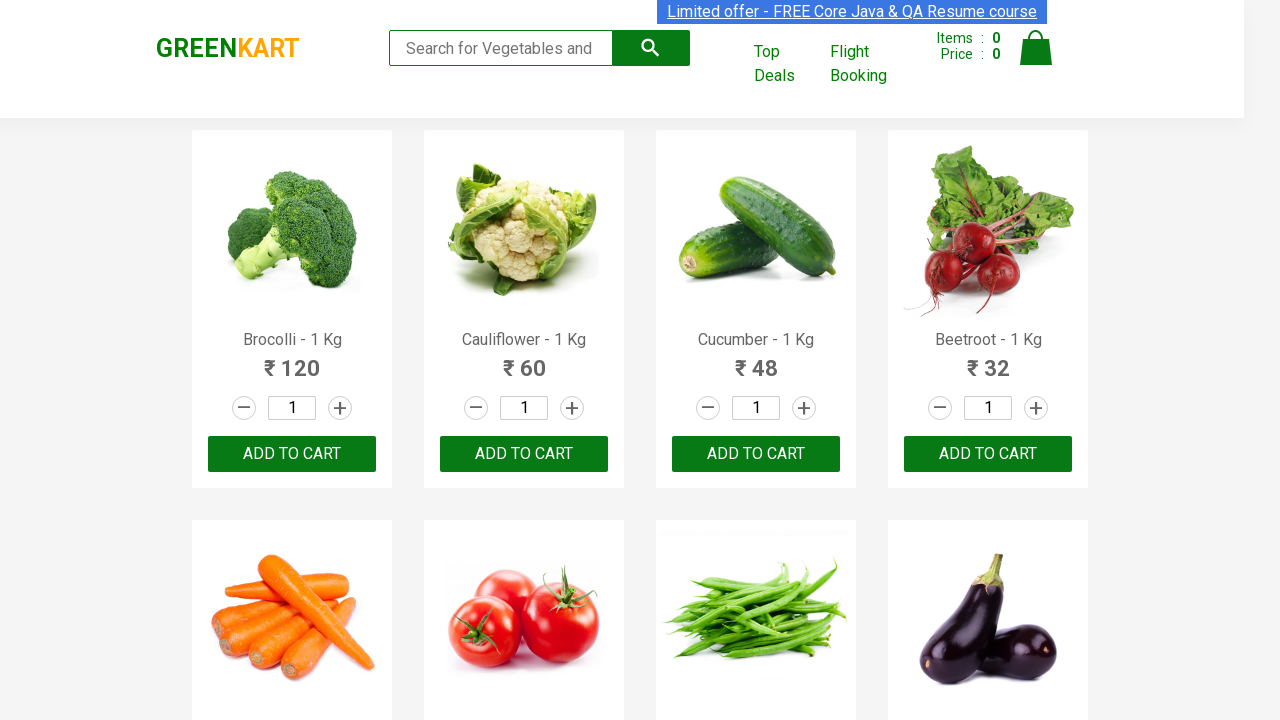

Found 30 products in the catalog
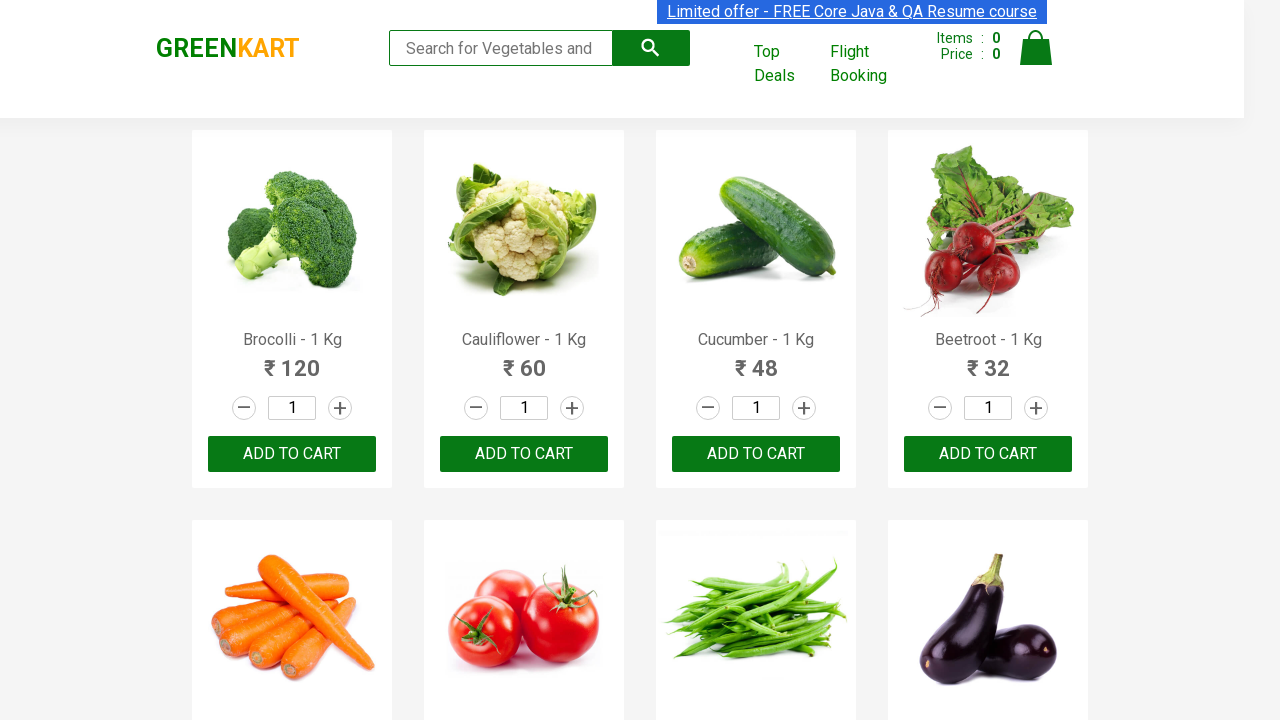

Found and clicked 'Add to Cart' for Brocolli - 1 Kg product at (292, 454) on div.products div.product >> nth=0 >> button
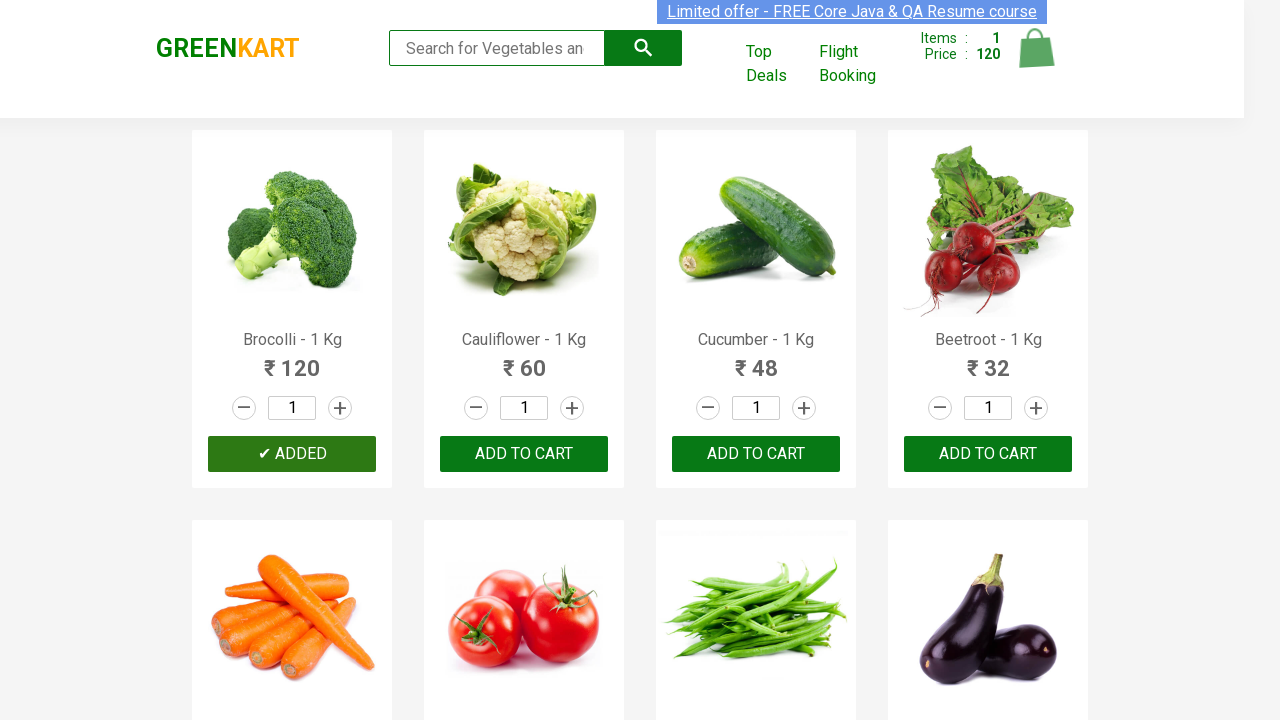

Clicked the cart icon to view shopping cart at (1036, 59) on a.cart-icon
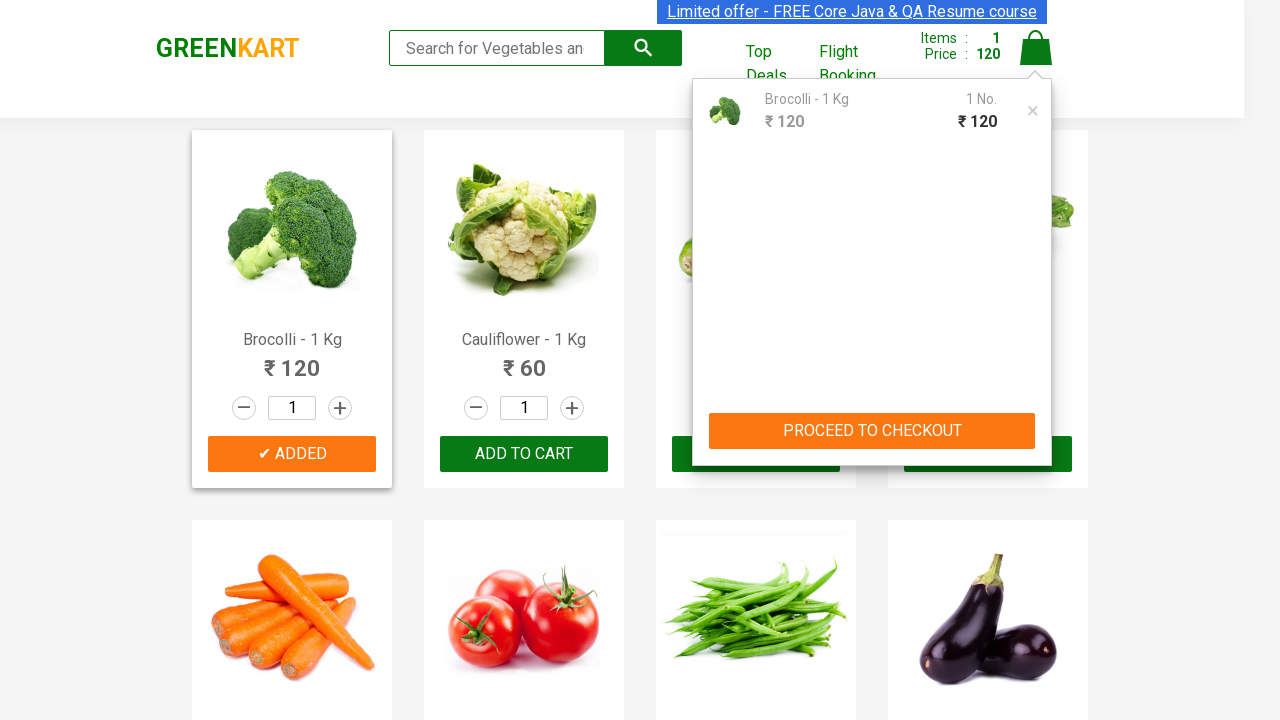

Clicked 'PROCEED TO CHECKOUT' button at (872, 431) on text=PROCEED TO CHECKOUT
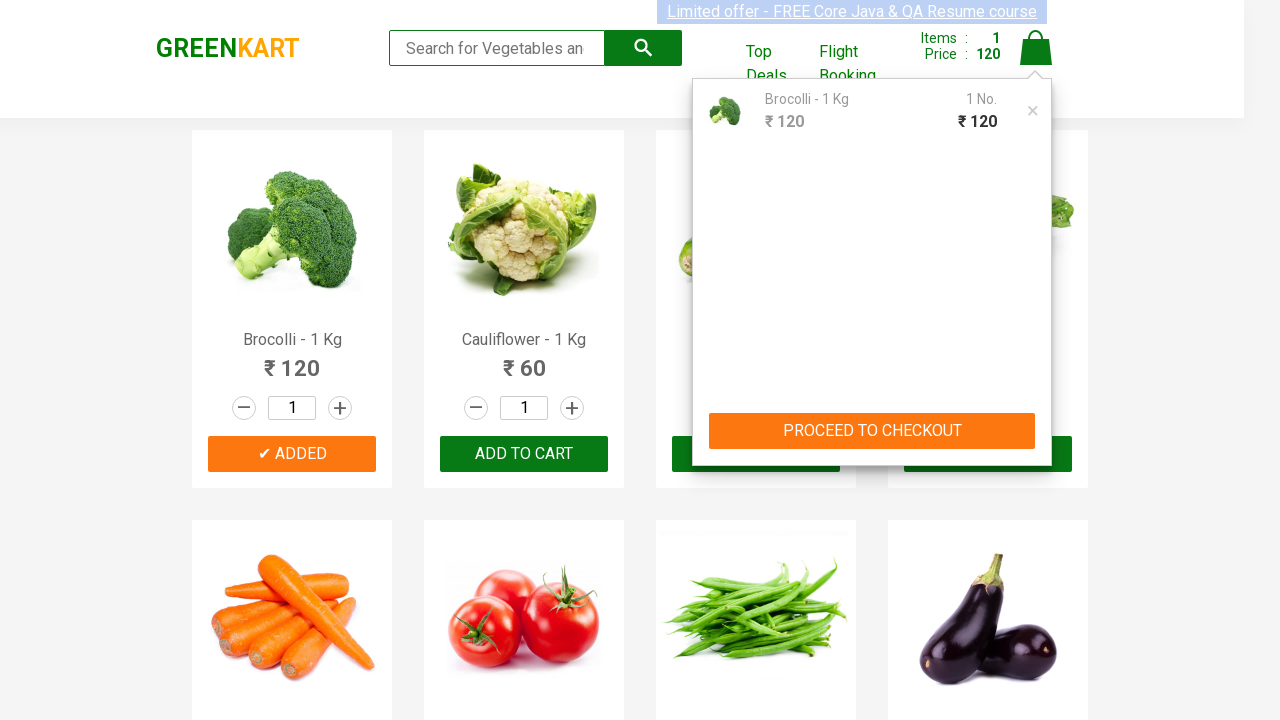

Clicked 'Place Order' button to complete the purchase at (1036, 420) on text=Place Order
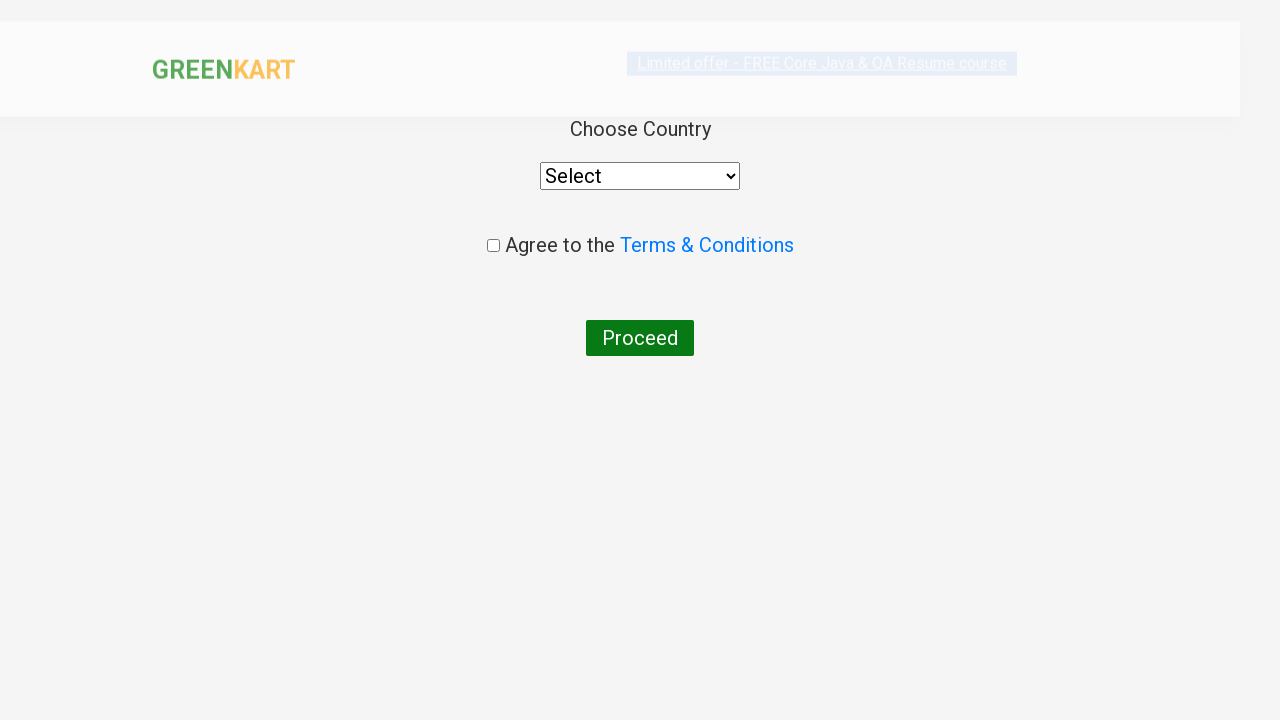

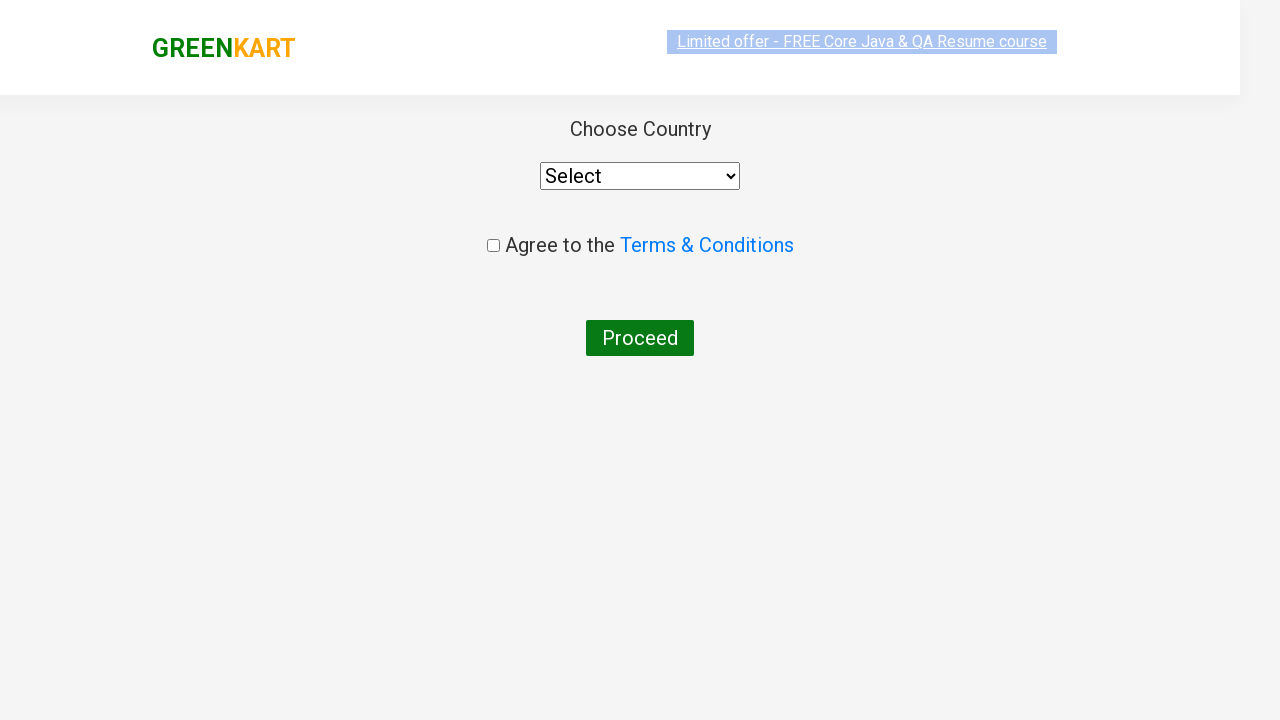